Tests explicit wait functionality by clicking a button, waiting for another element to become clickable, and then clicking it

Starting URL: https://www.leafground.com/waits.xhtml

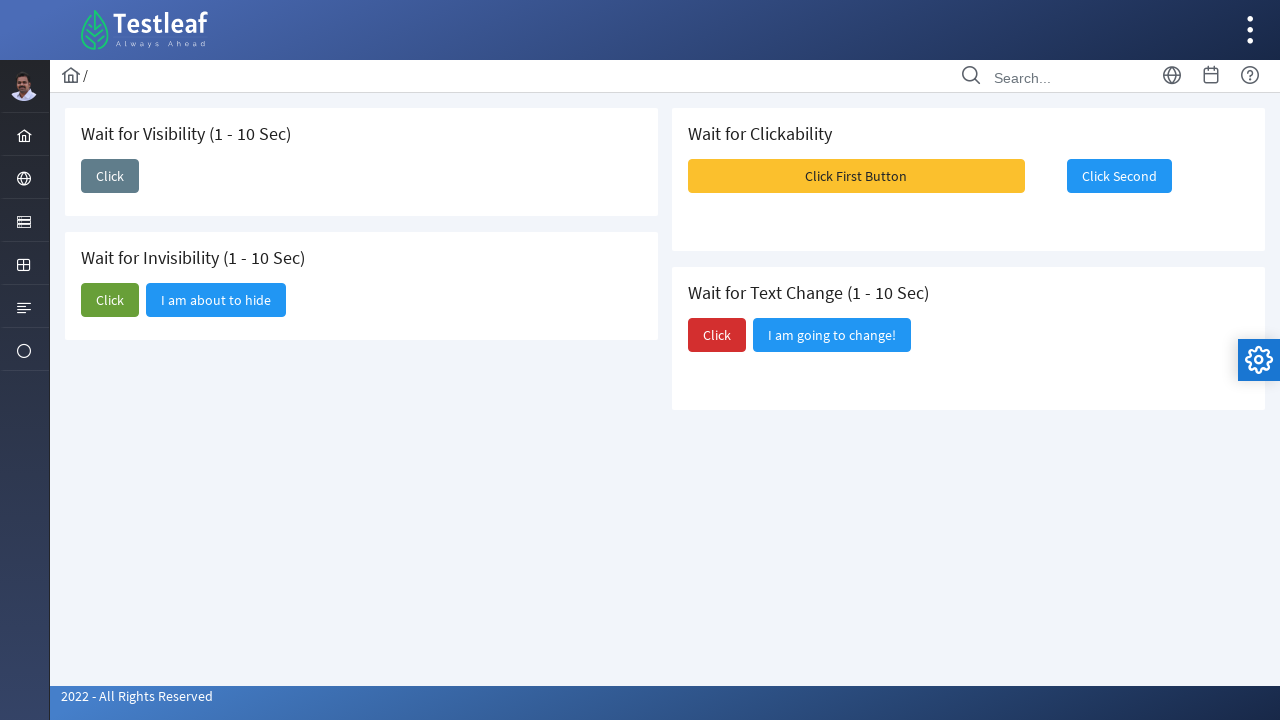

Clicked the initial 'Click' button at (110, 176) on xpath=//span[text()='Click']
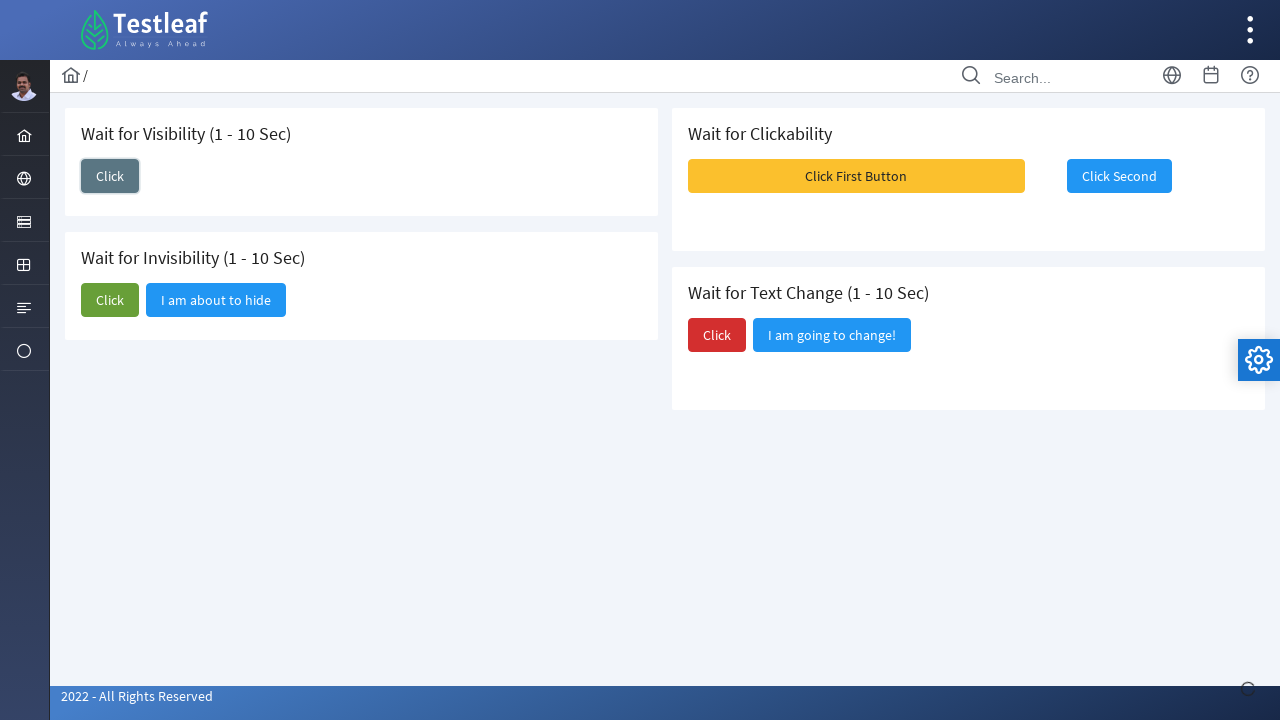

Waited for 'I am here' element to become visible
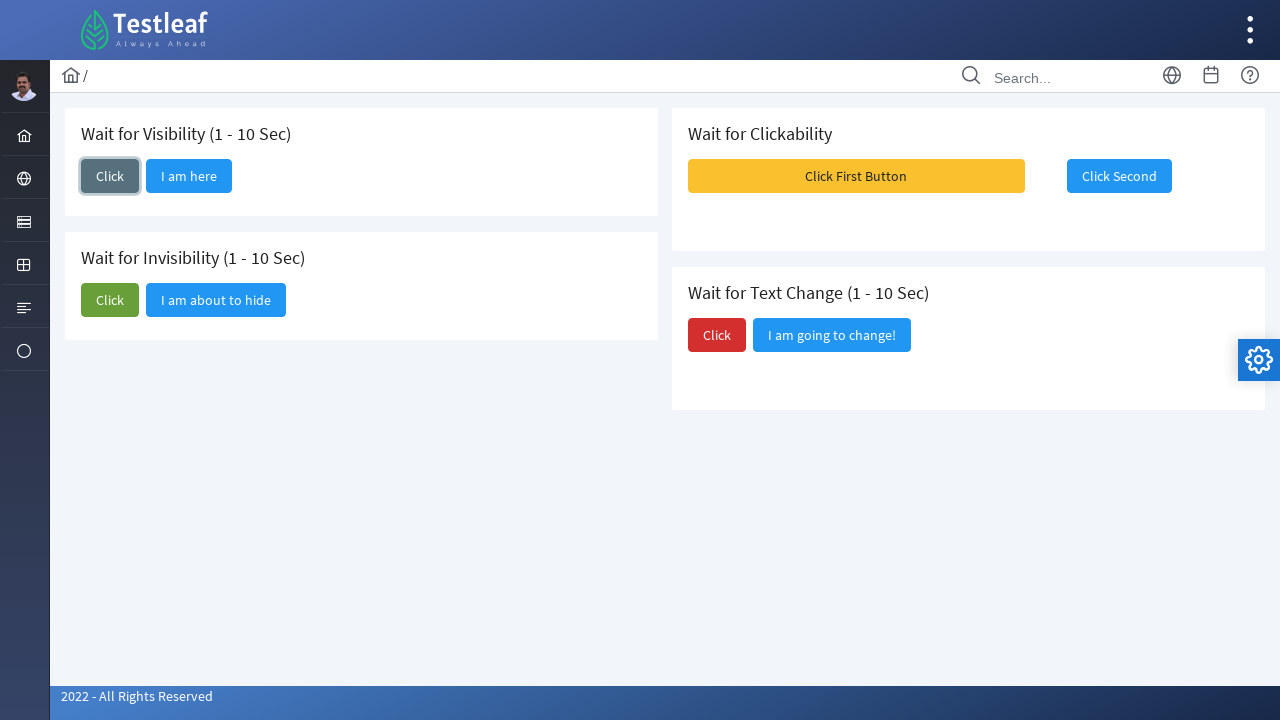

Clicked the 'I am here' element that appeared after explicit wait at (189, 176) on xpath=//span[text()='I am here']
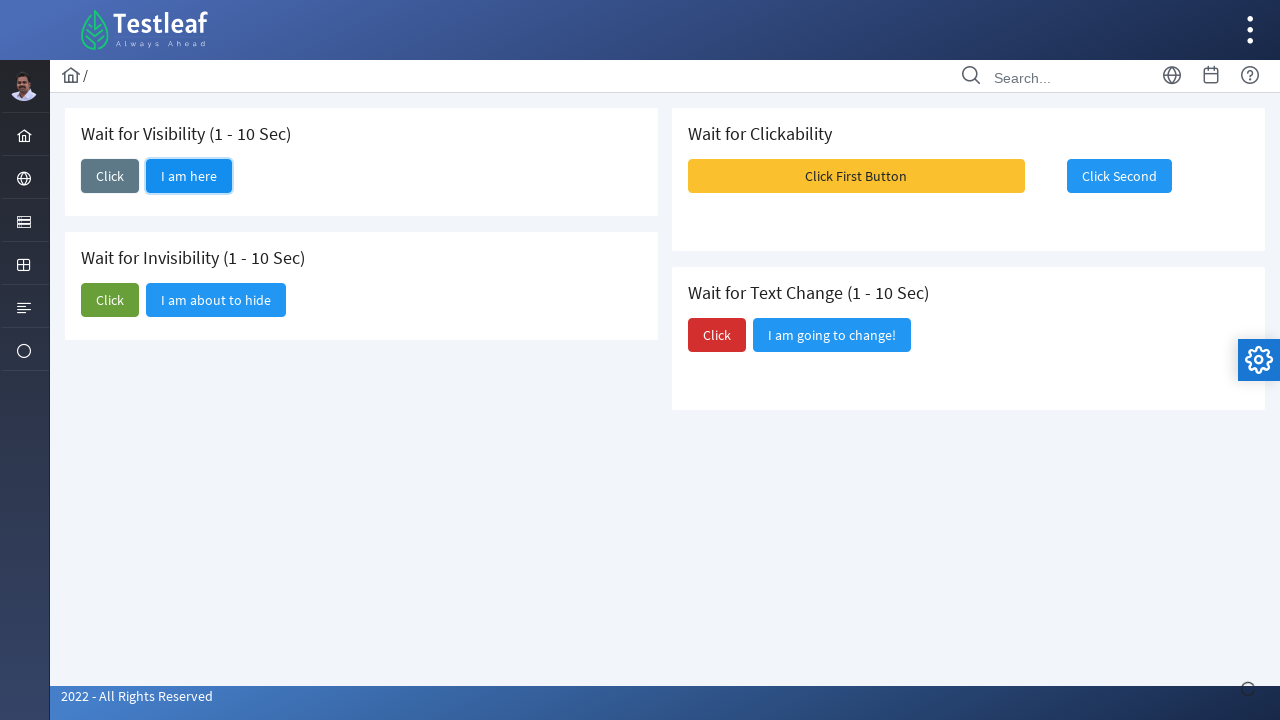

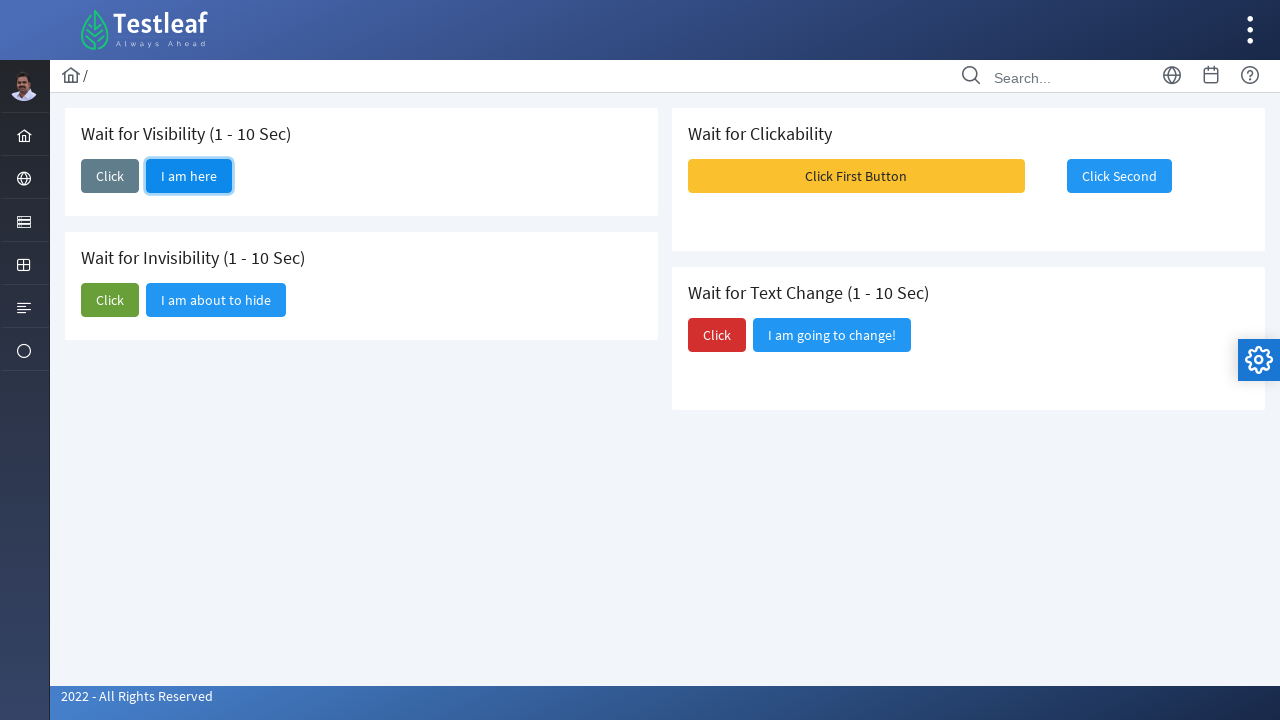